Tests form elements on a practice automation page including selecting from a static dropdown and using an autocomplete input field

Starting URL: https://rahulshettyacademy.com/AutomationPractice/

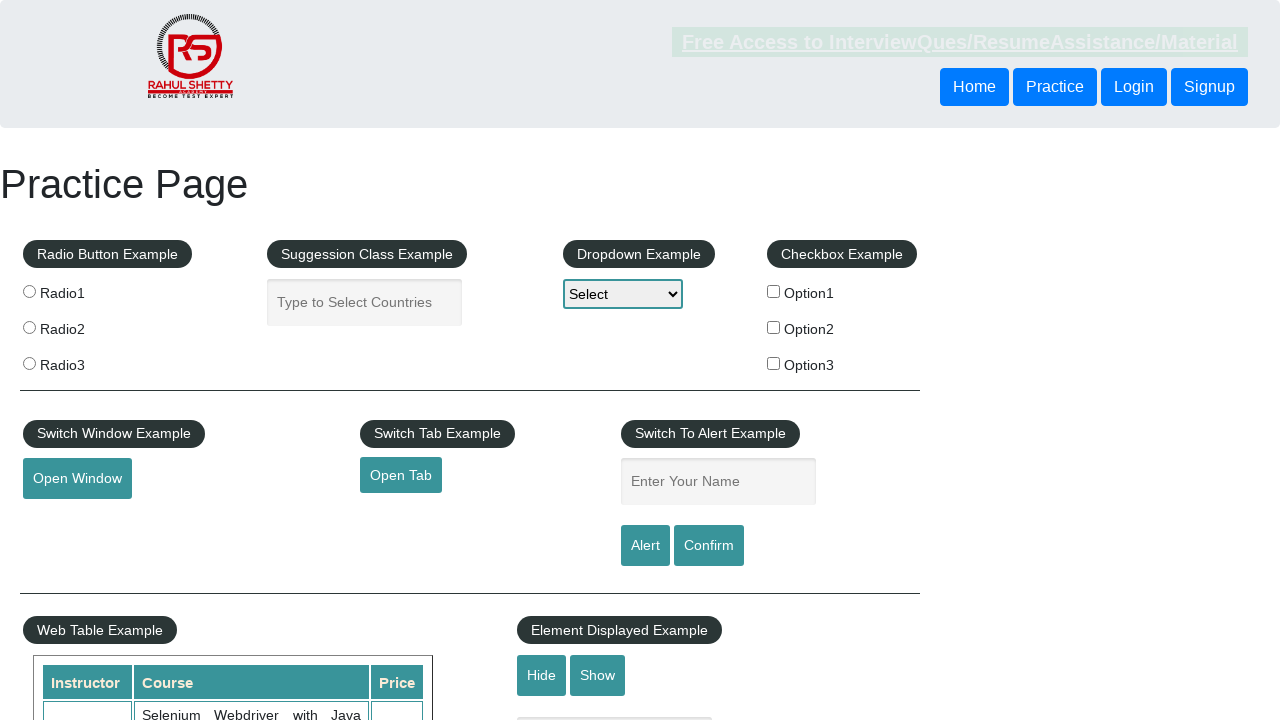

Selected Option3 from static dropdown by index on #dropdown-class-example
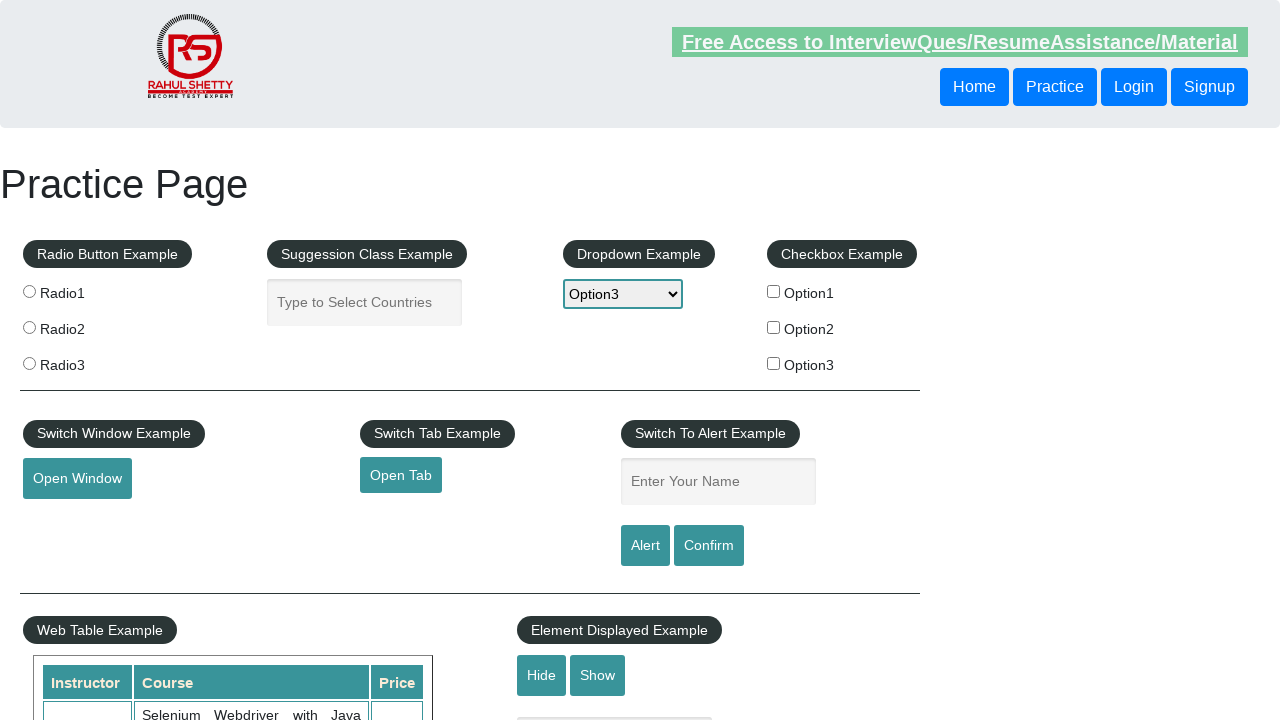

Filled autocomplete field with 'ind' on #autocomplete
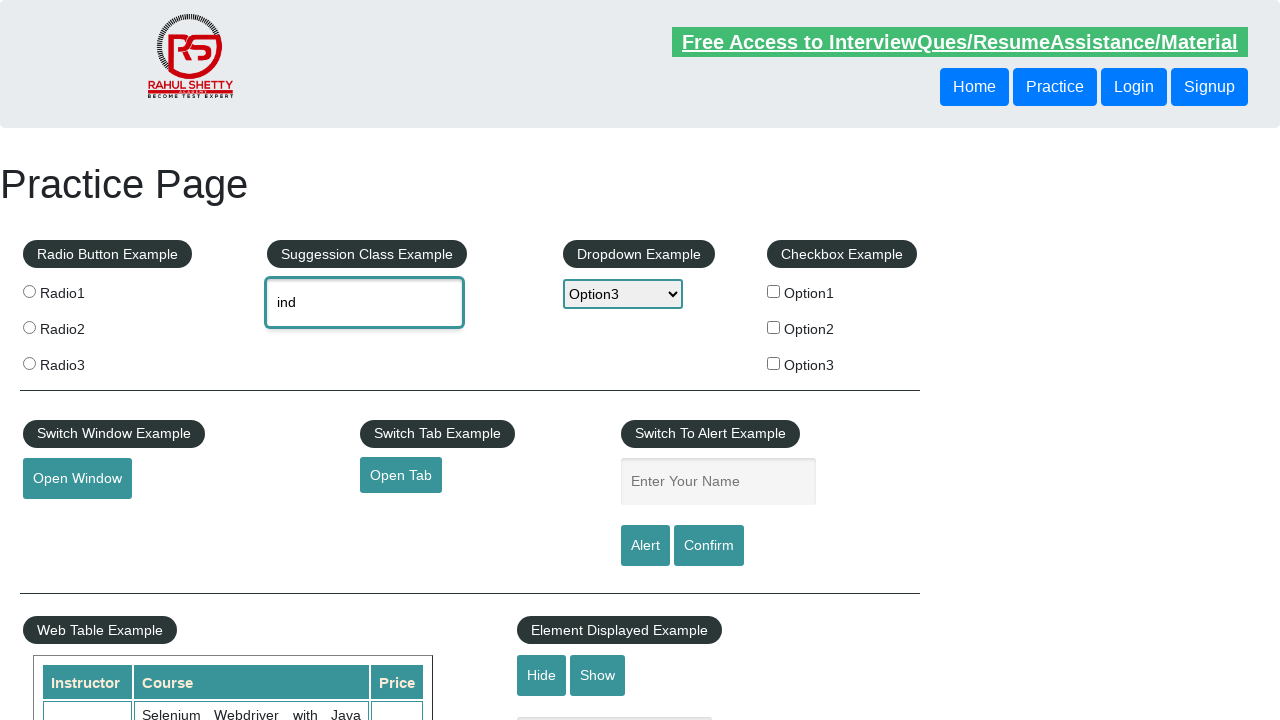

Waited for autocomplete suggestions to appear
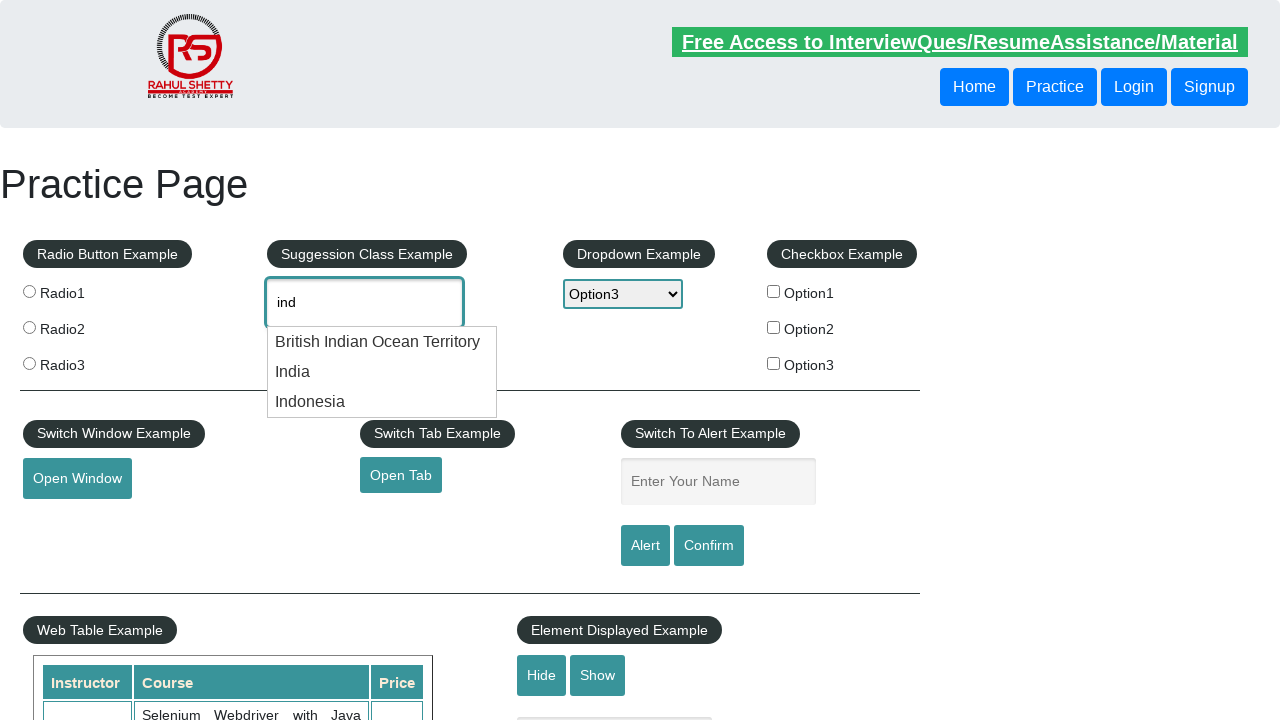

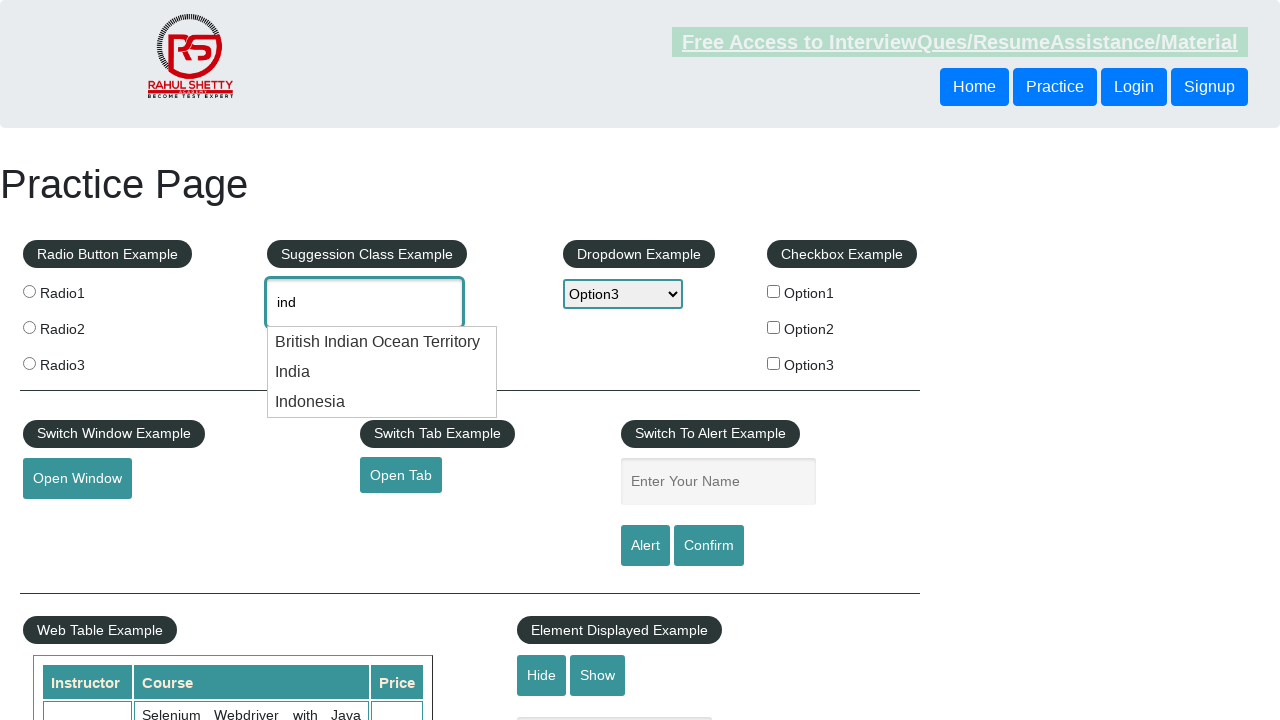